Tests checkbox/radio button interaction by finding a radio element and clicking it if it's selected.

Starting URL: https://www-archive.mozilla.org/projects/ui/accessibility/unix/testcase/html/

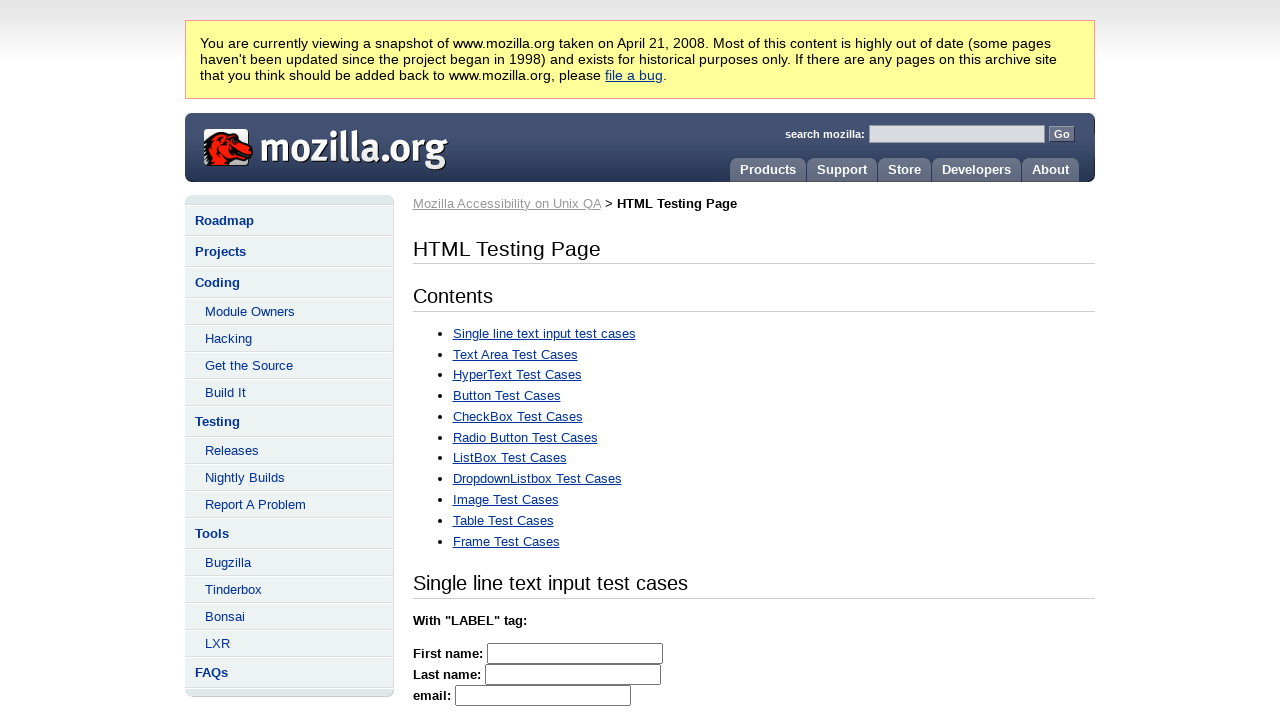

Located radio button element with id 'radio2'
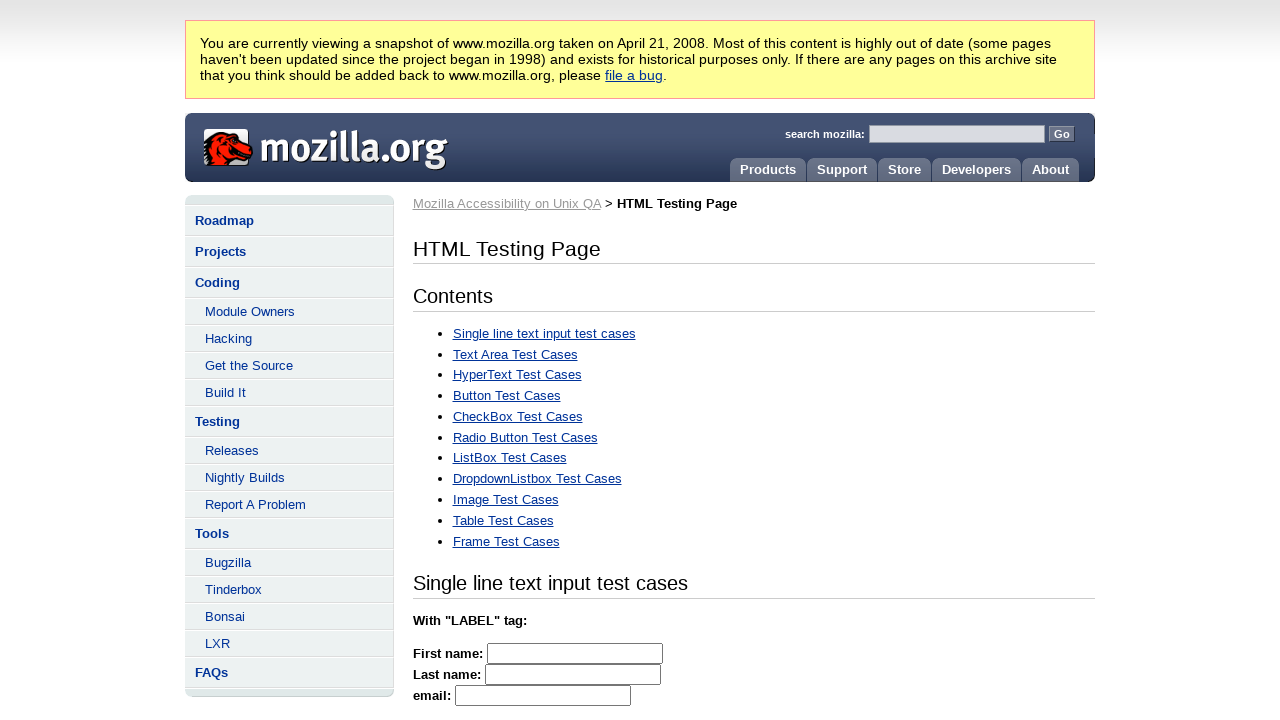

Radio button #radio2 is checked
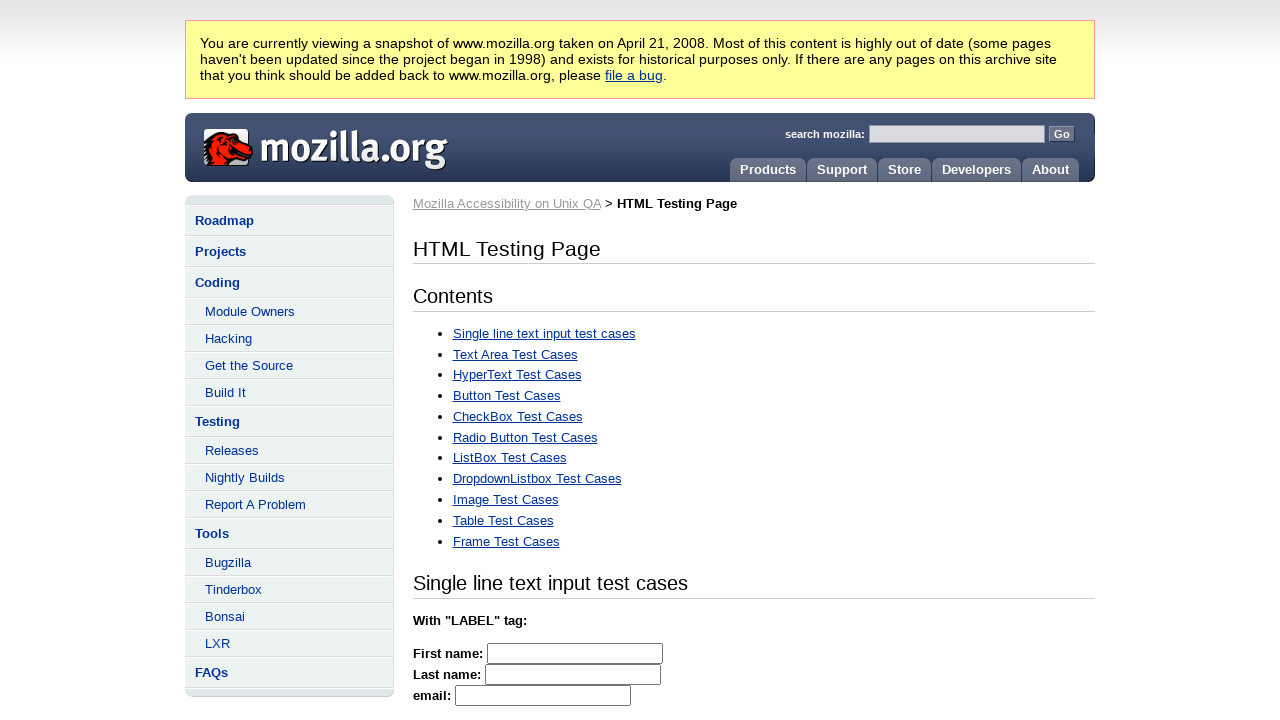

Clicked radio button #radio2 at (832, 360) on #radio2
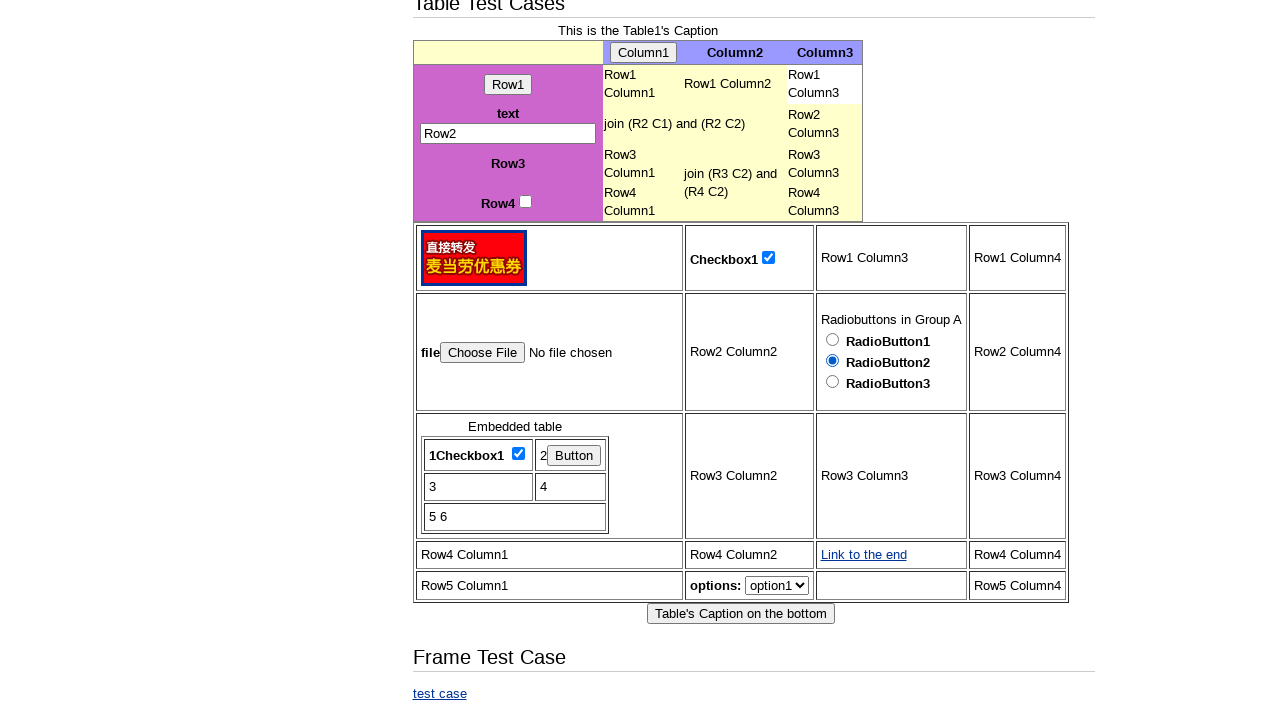

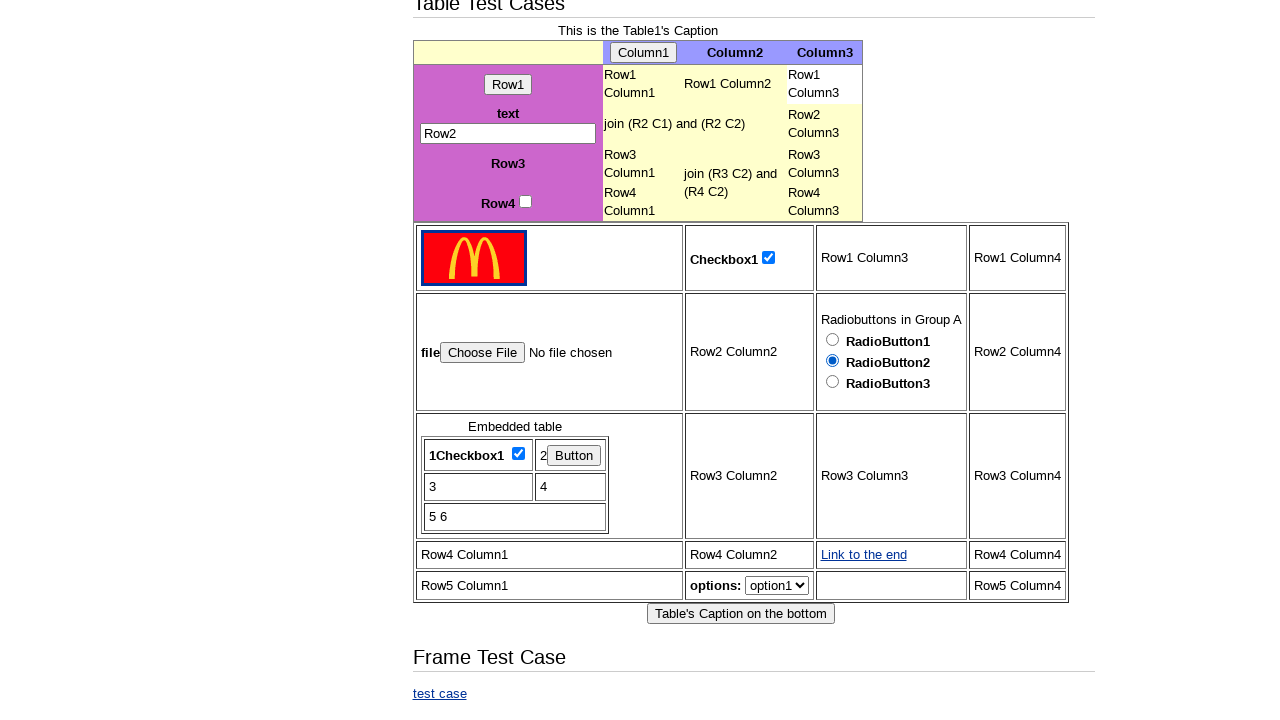